Tests drag-and-drop functionality within an iframe by dragging an element and dropping it onto a target element on the jQuery UI demo page

Starting URL: http://jqueryui.com/droppable/

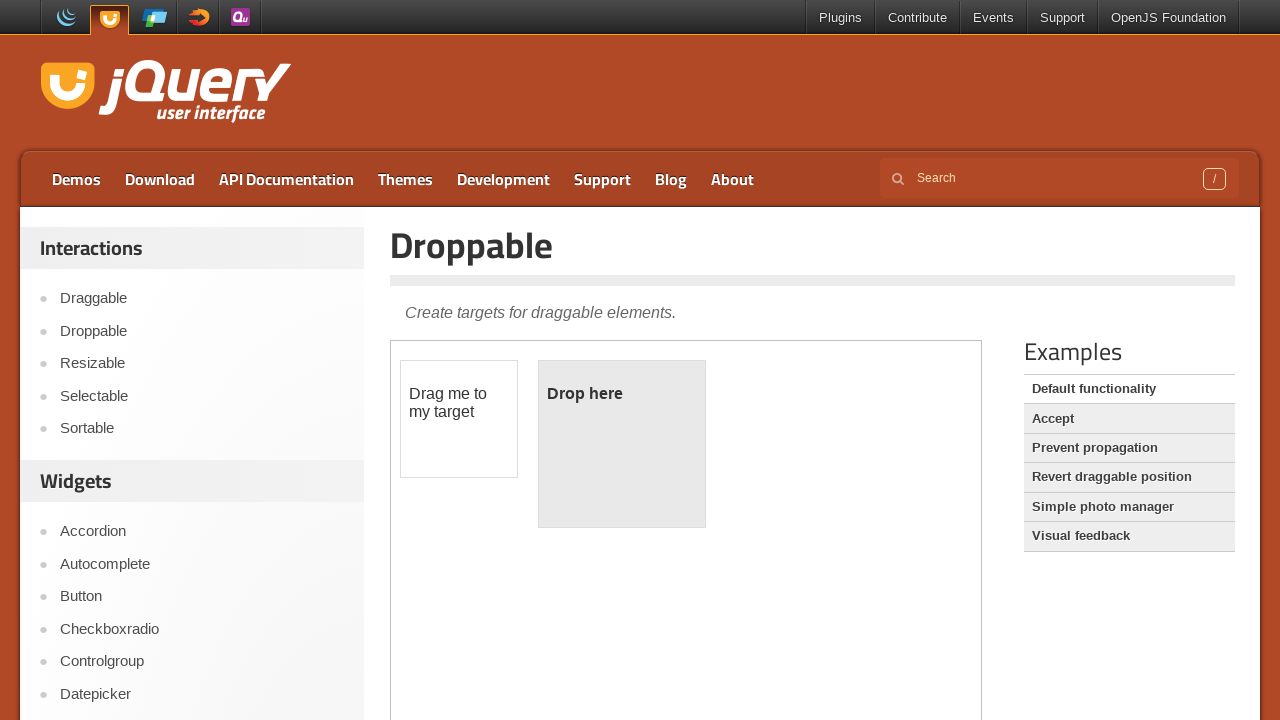

Located the first iframe containing the drag-and-drop demo
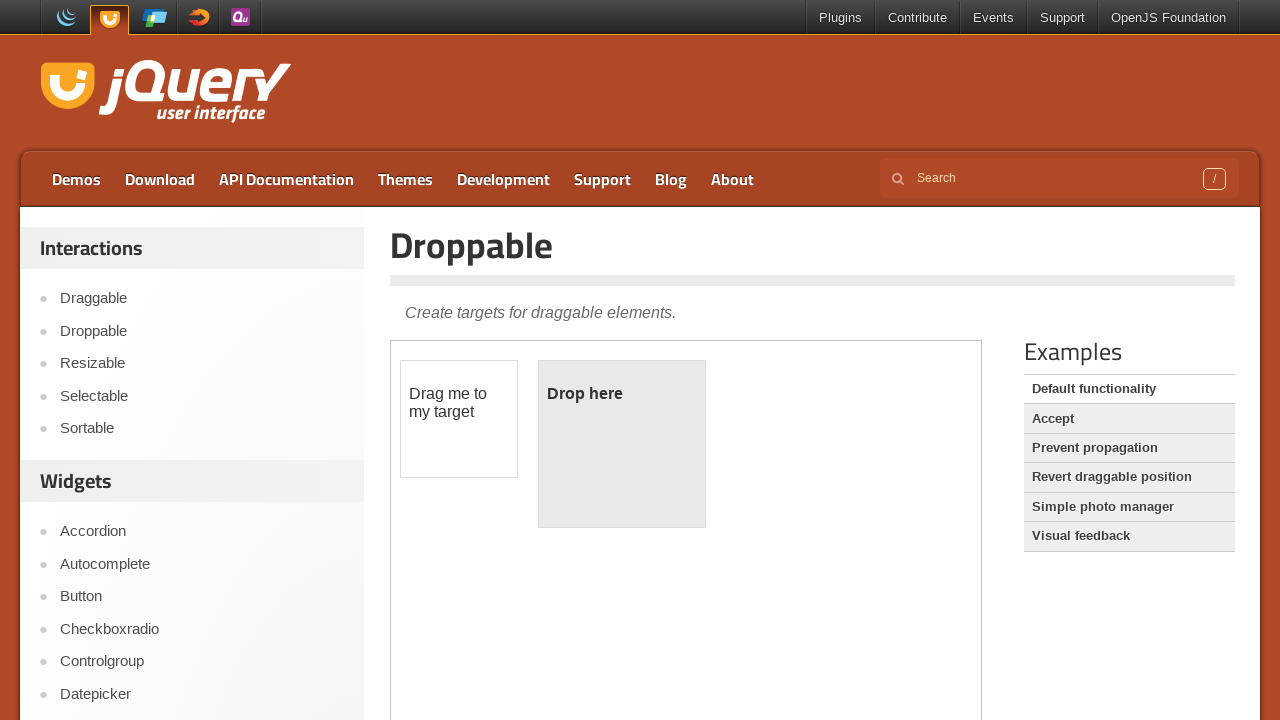

Clicked on the draggable element at (459, 419) on iframe >> nth=0 >> internal:control=enter-frame >> #draggable
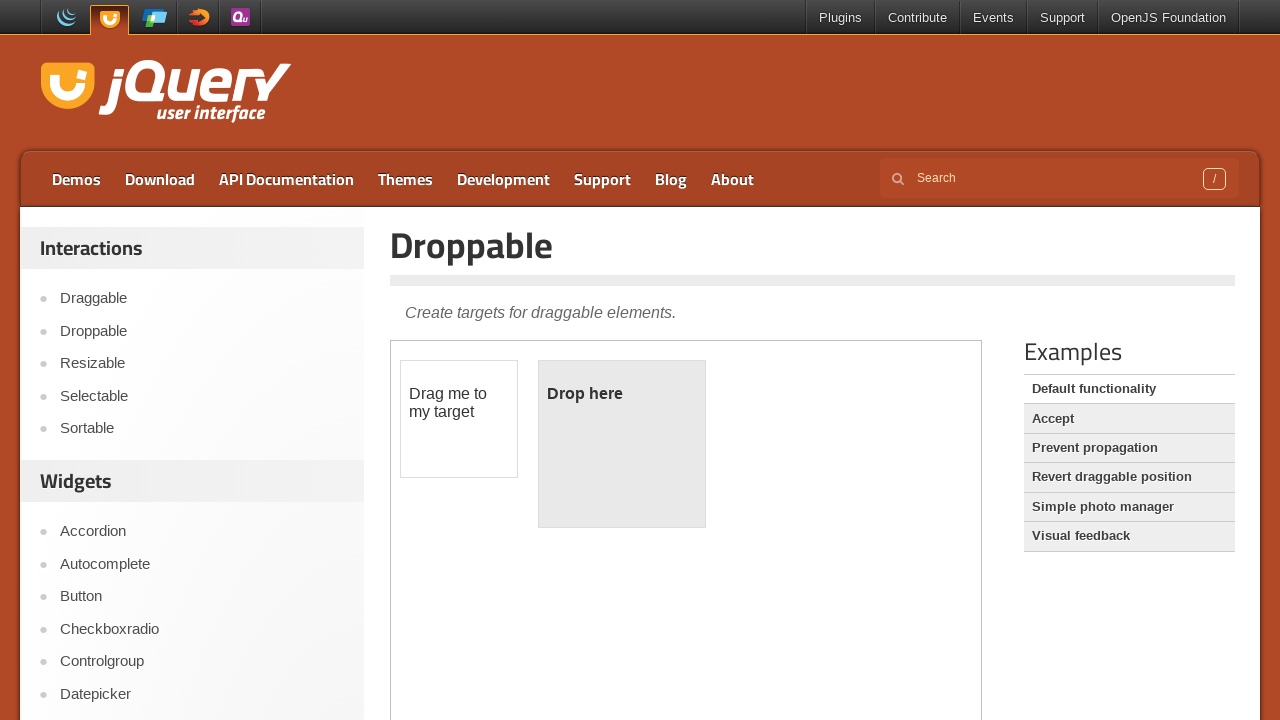

Located the source draggable element
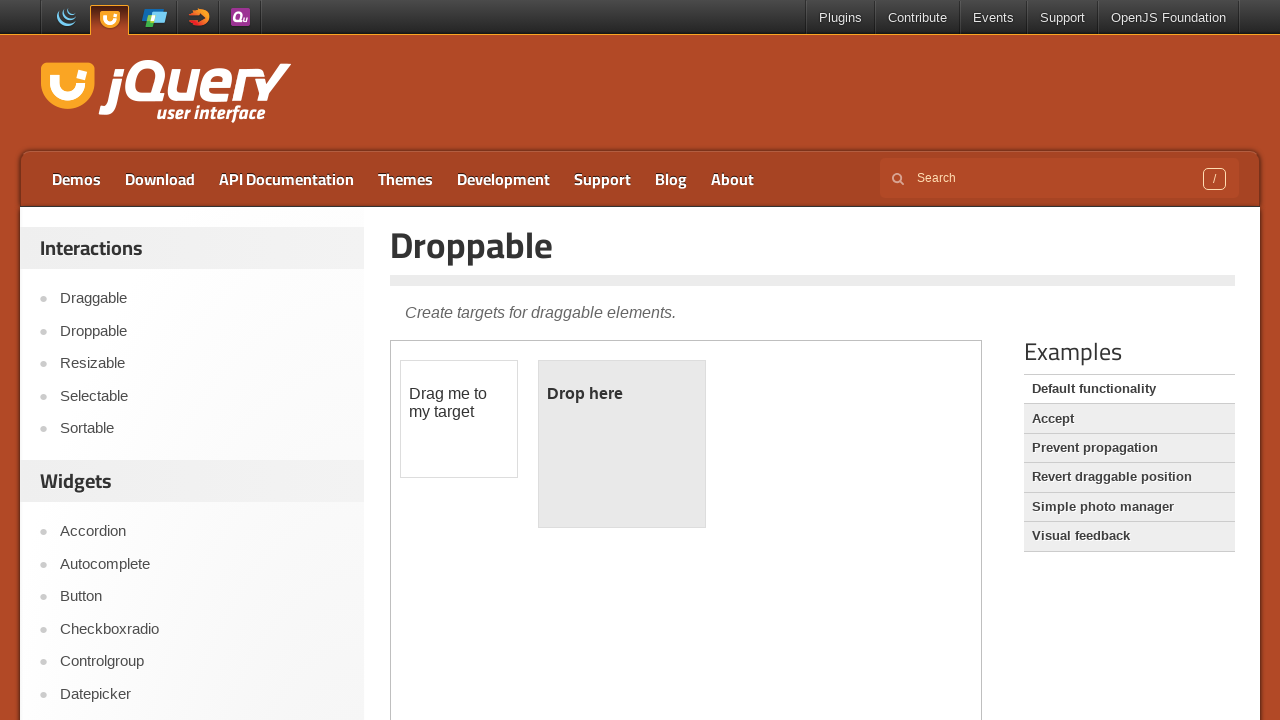

Located the target droppable element
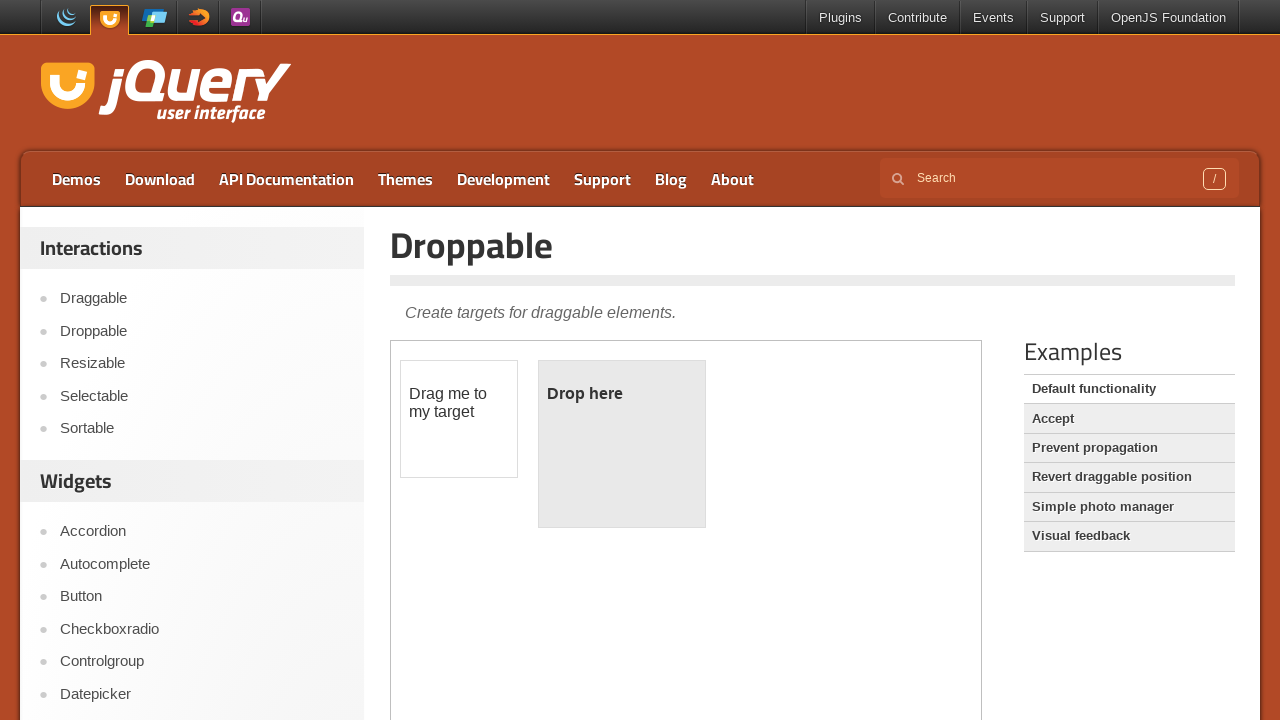

Dragged the draggable element and dropped it on the droppable target at (622, 444)
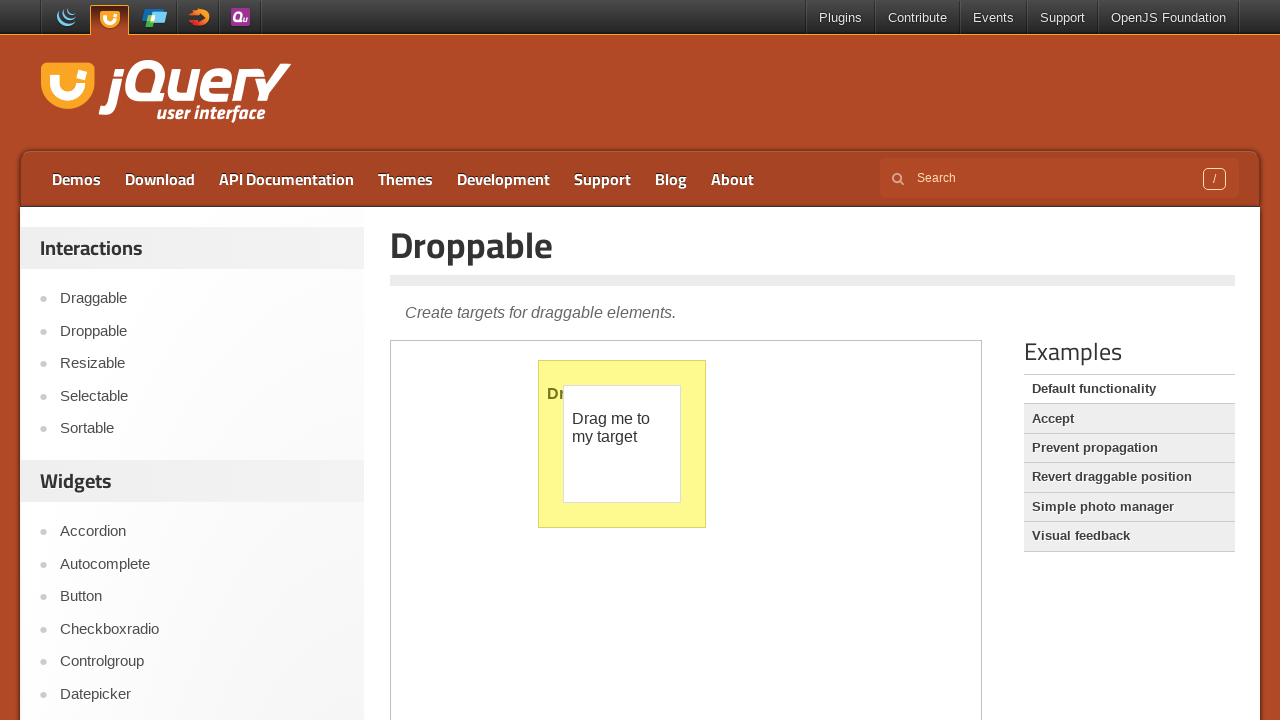

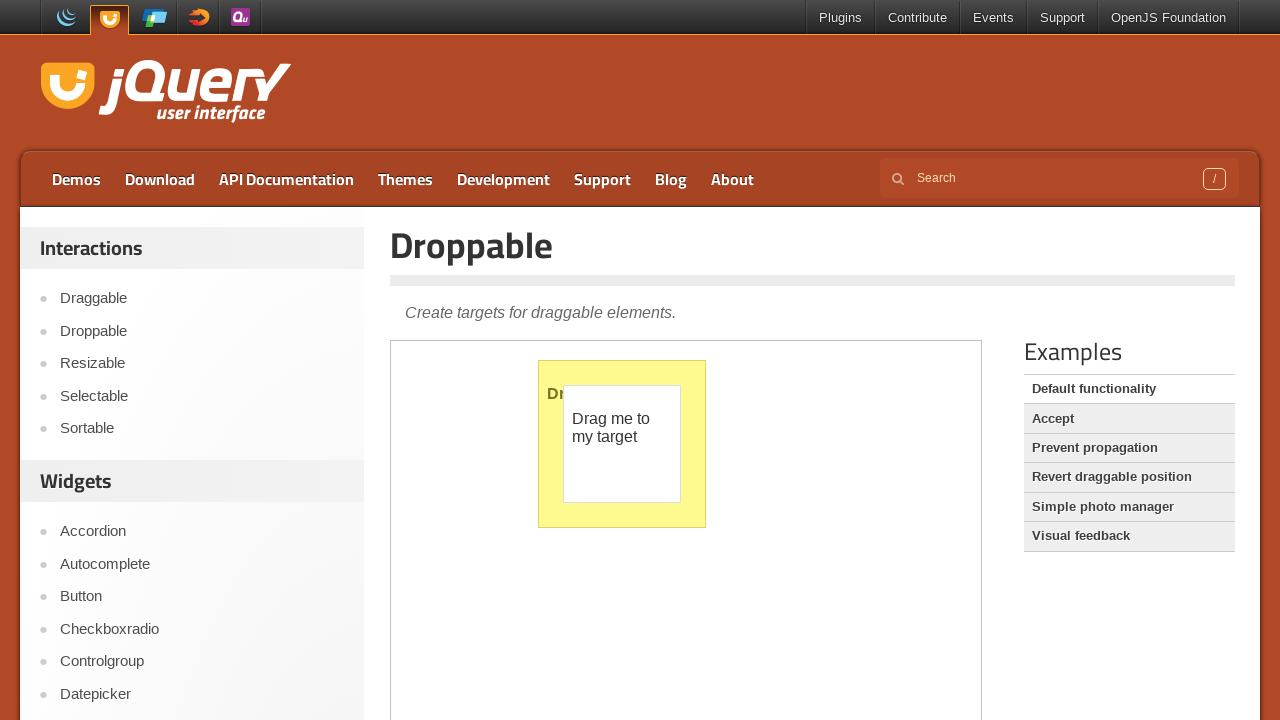